Tests browser navigation by filling a text field, clicking a link to navigate away, then navigating back and attempting to clear the text field (demonstrating element re-location after navigation).

Starting URL: http://omayo.blogspot.com/

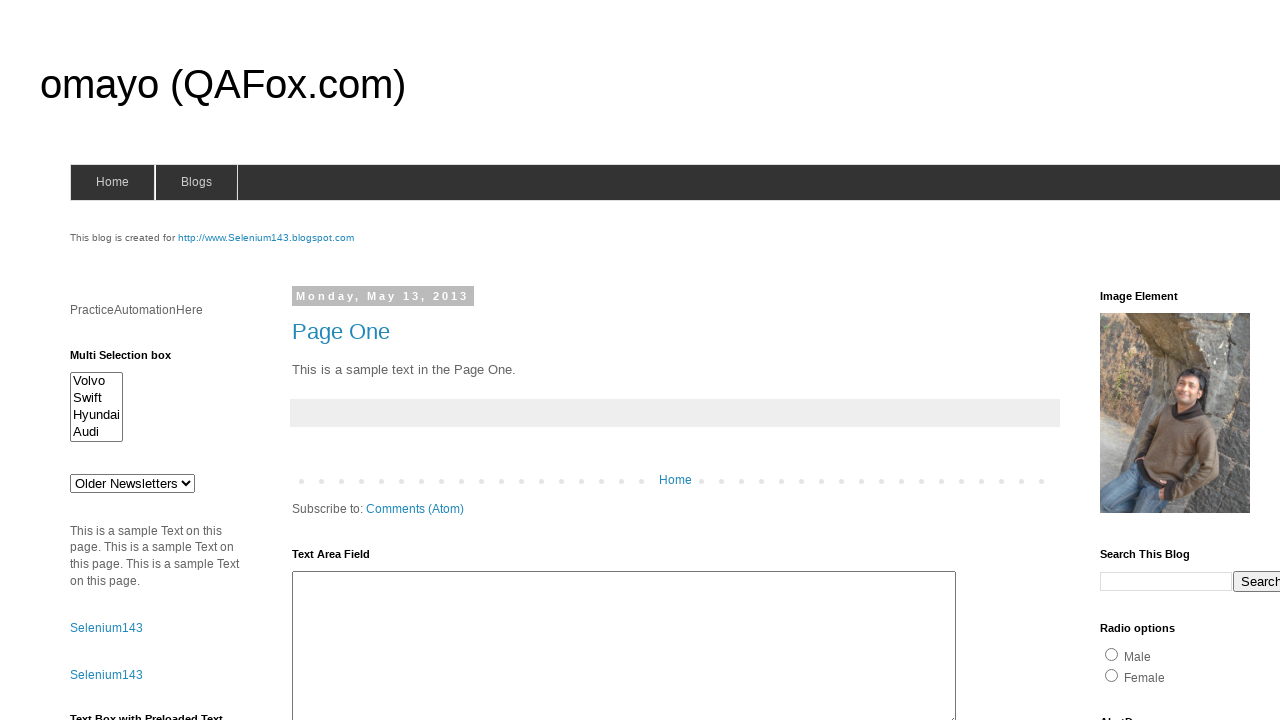

Filled text area with 'Subhasmita' on #ta1
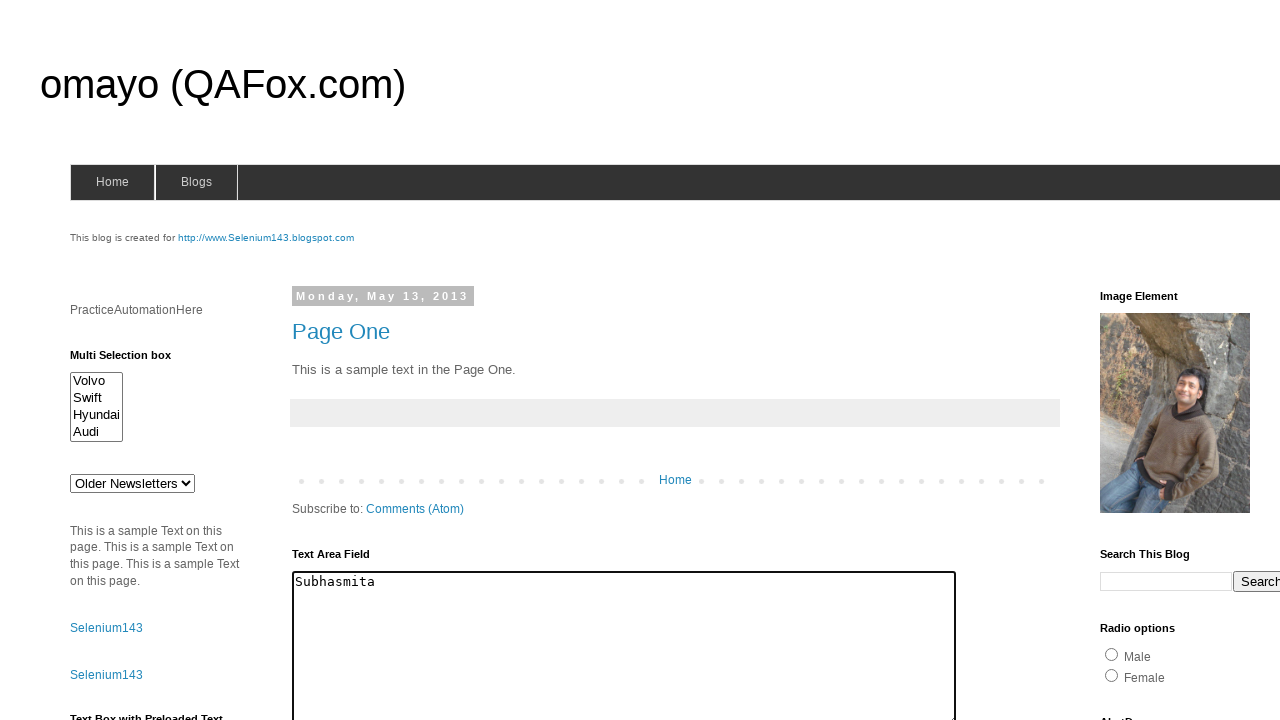

Clicked 'compendiumdev' link to navigate away at (1160, 360) on text=compendiumdev
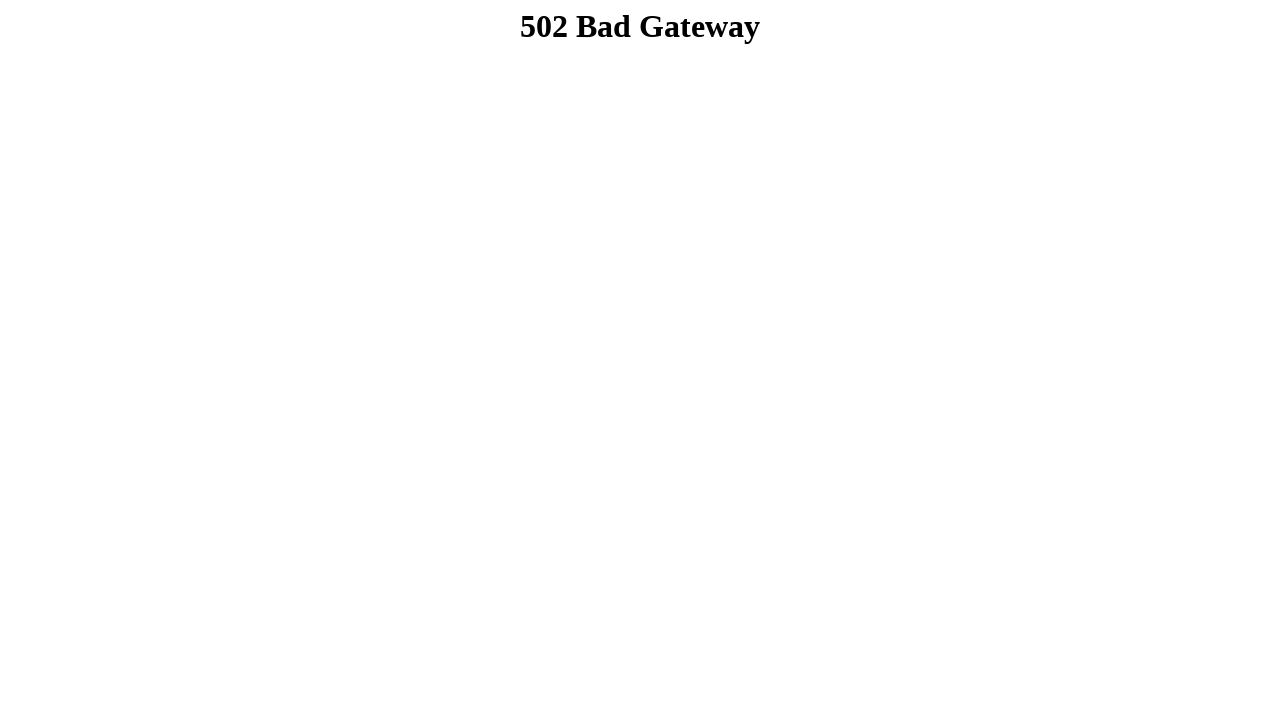

Waited for page load after navigation
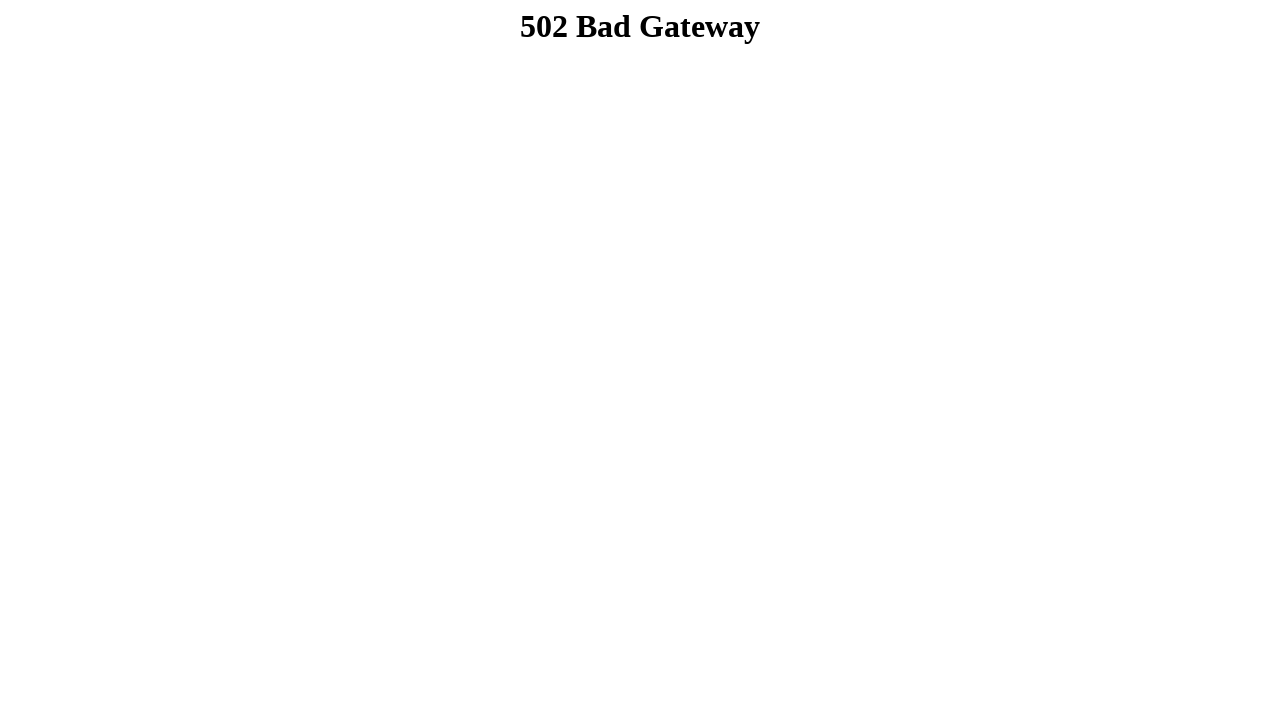

Navigated back to original page
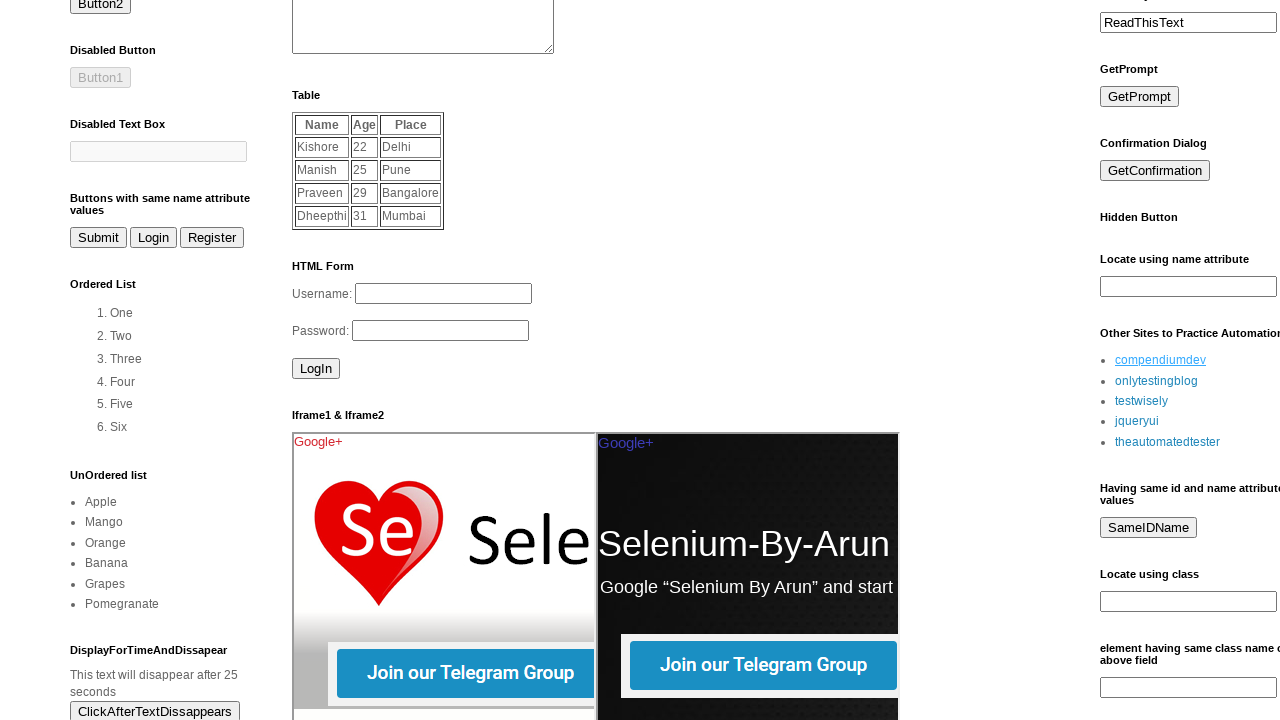

Waited for page load after navigating back
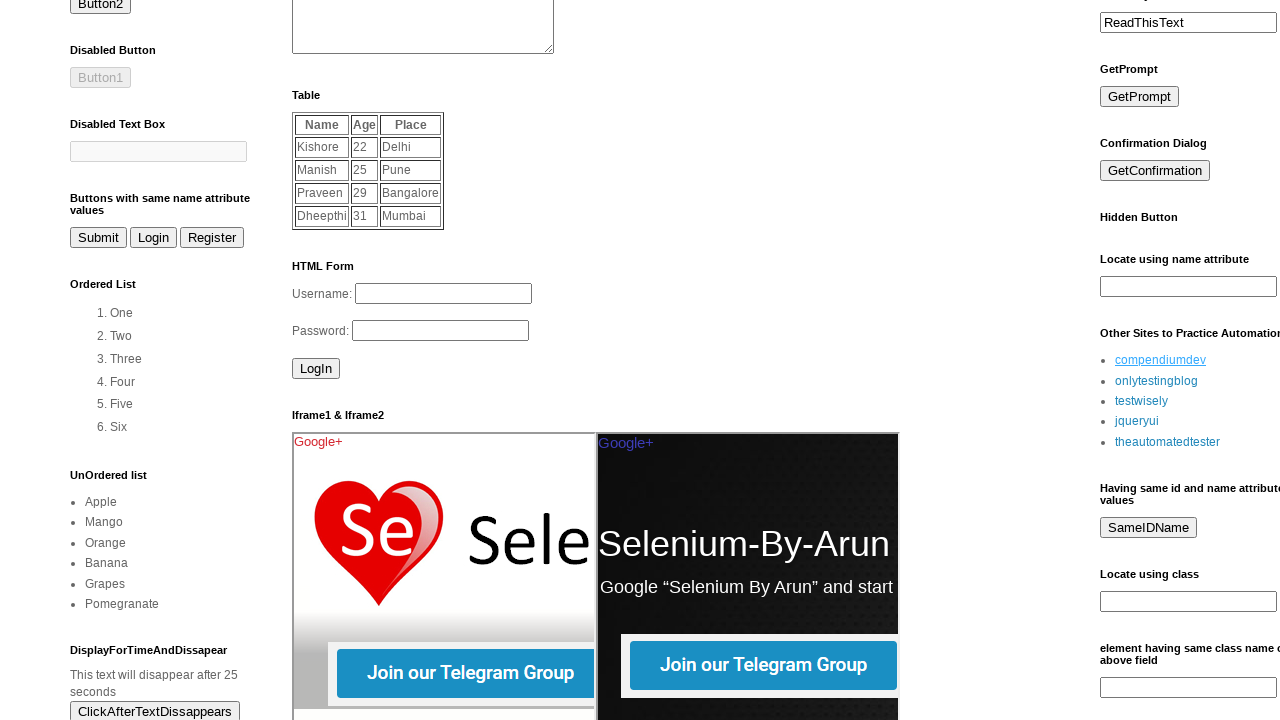

Cleared text field by re-locating element after navigation on #ta1
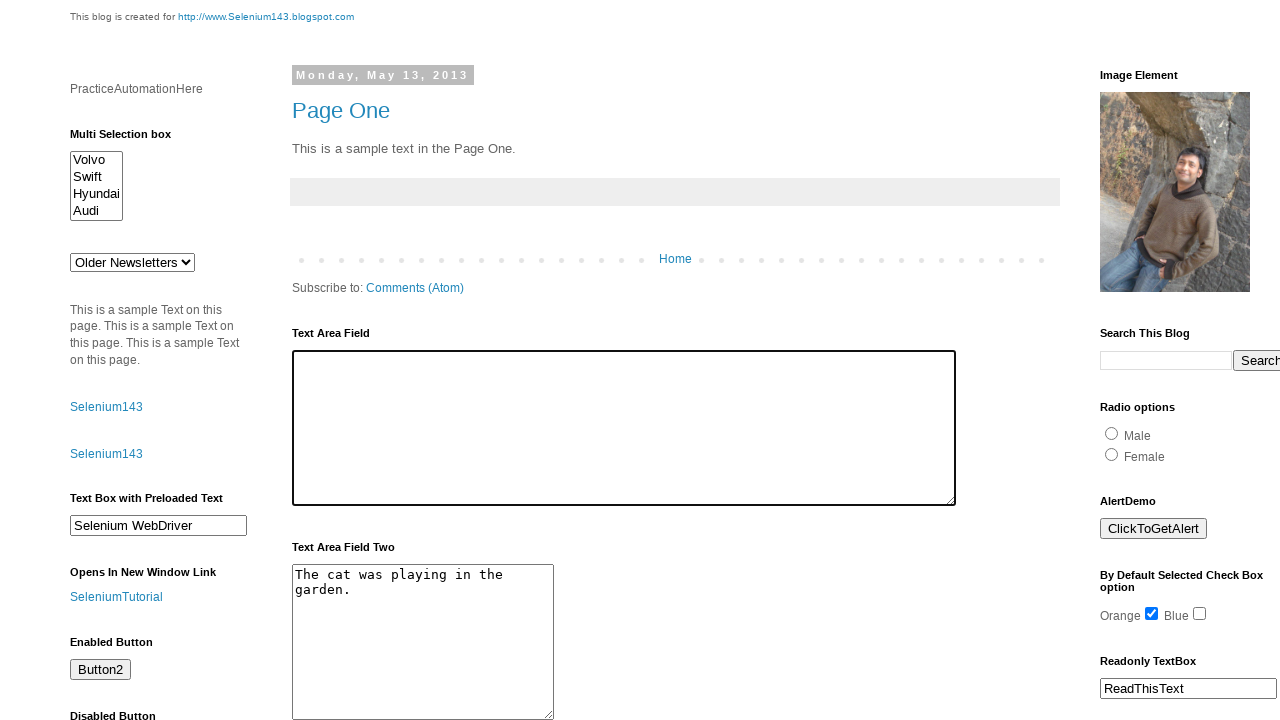

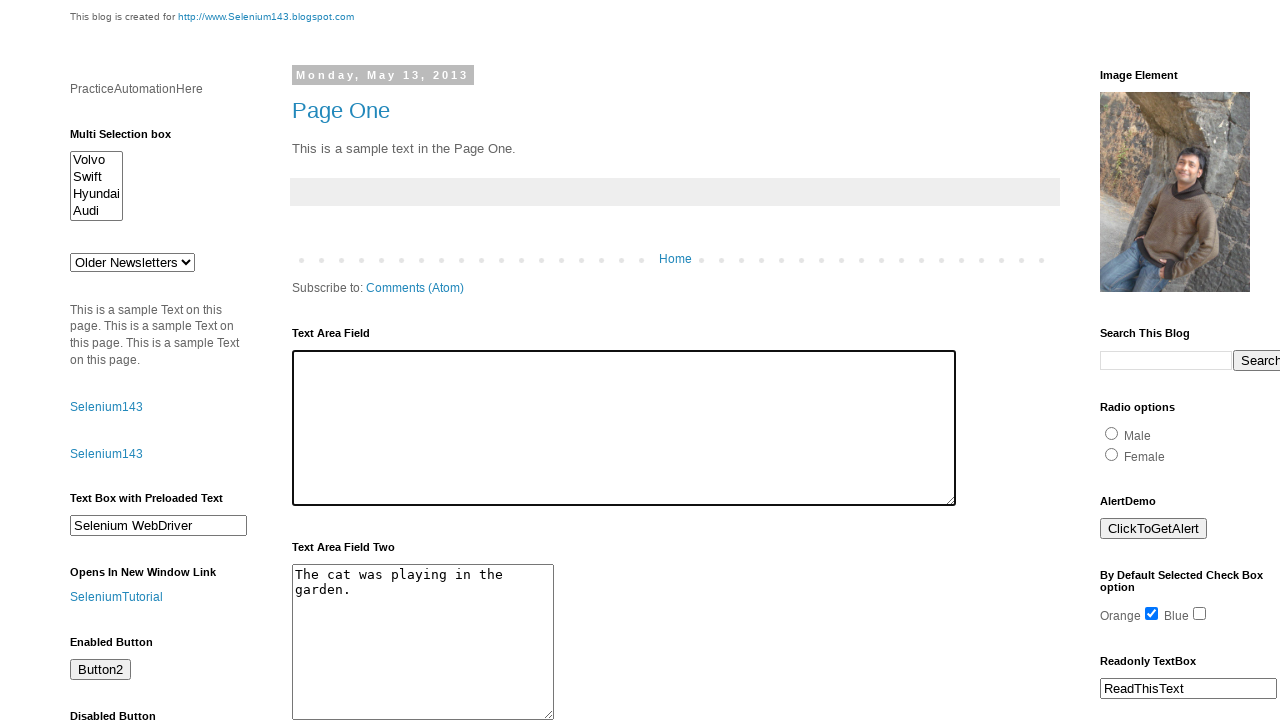